Tests dropdown select functionality by selecting options using different methods (visible text, value, index)

Starting URL: https://bonigarcia.dev/selenium-webdriver-java/web-form.html

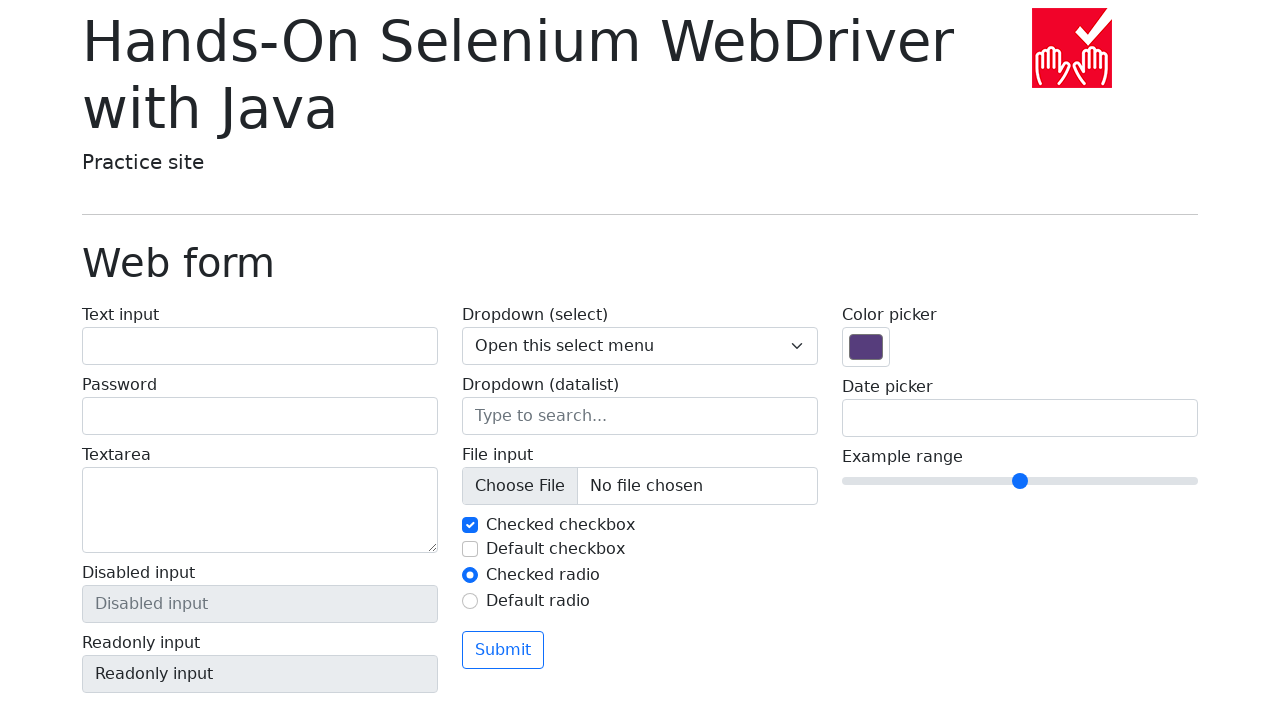

Selected dropdown option by visible text 'Open this select menu' on select[name='my-select']
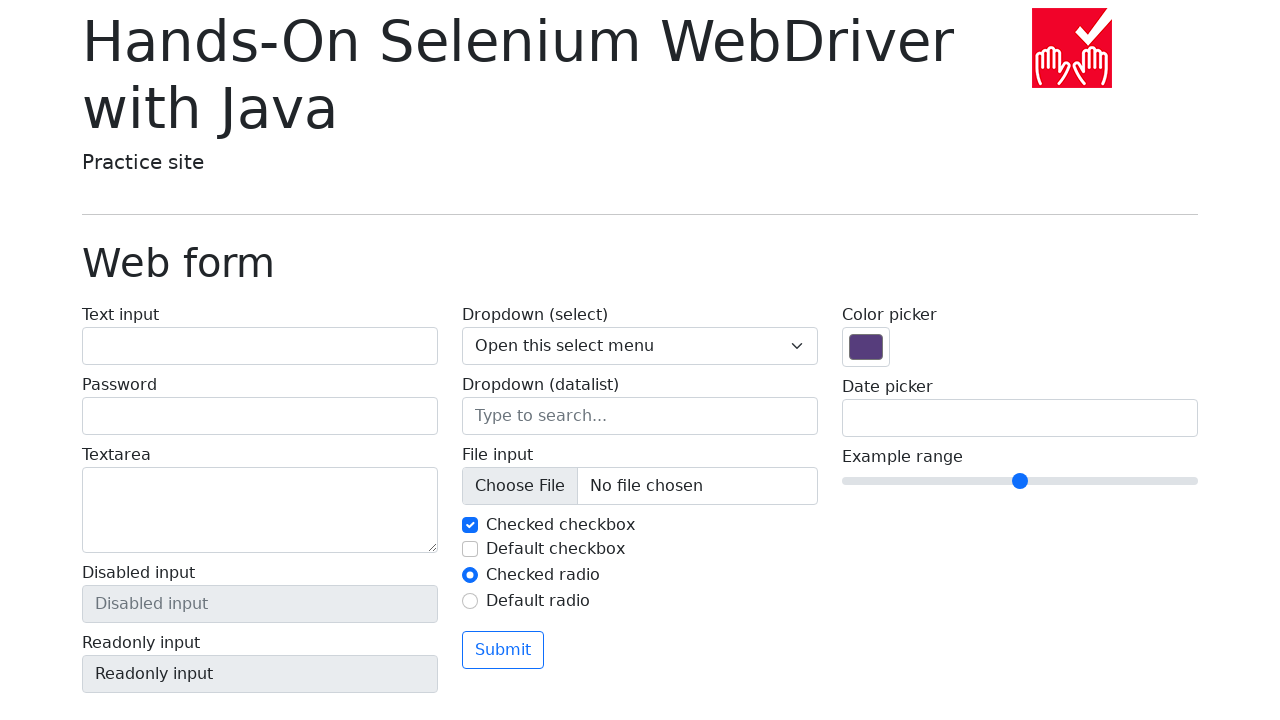

Selected dropdown option by value '1' on select[name='my-select']
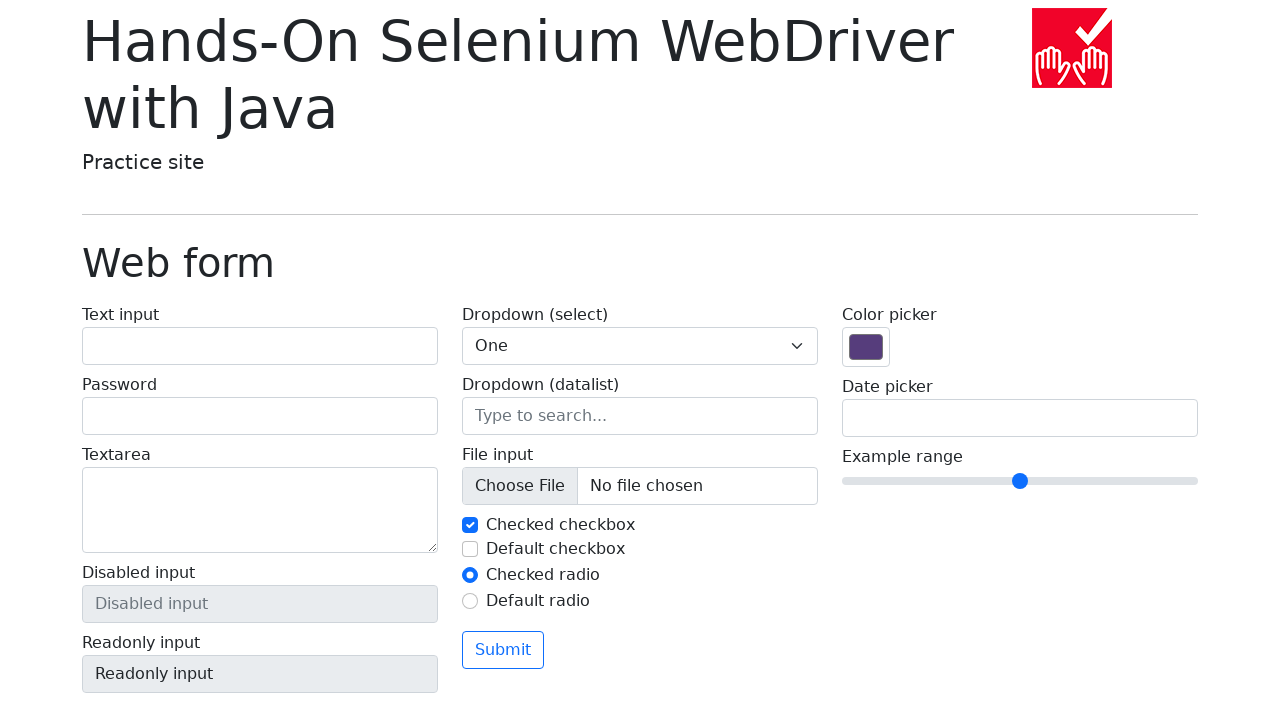

Selected dropdown option by value '2' on select[name='my-select']
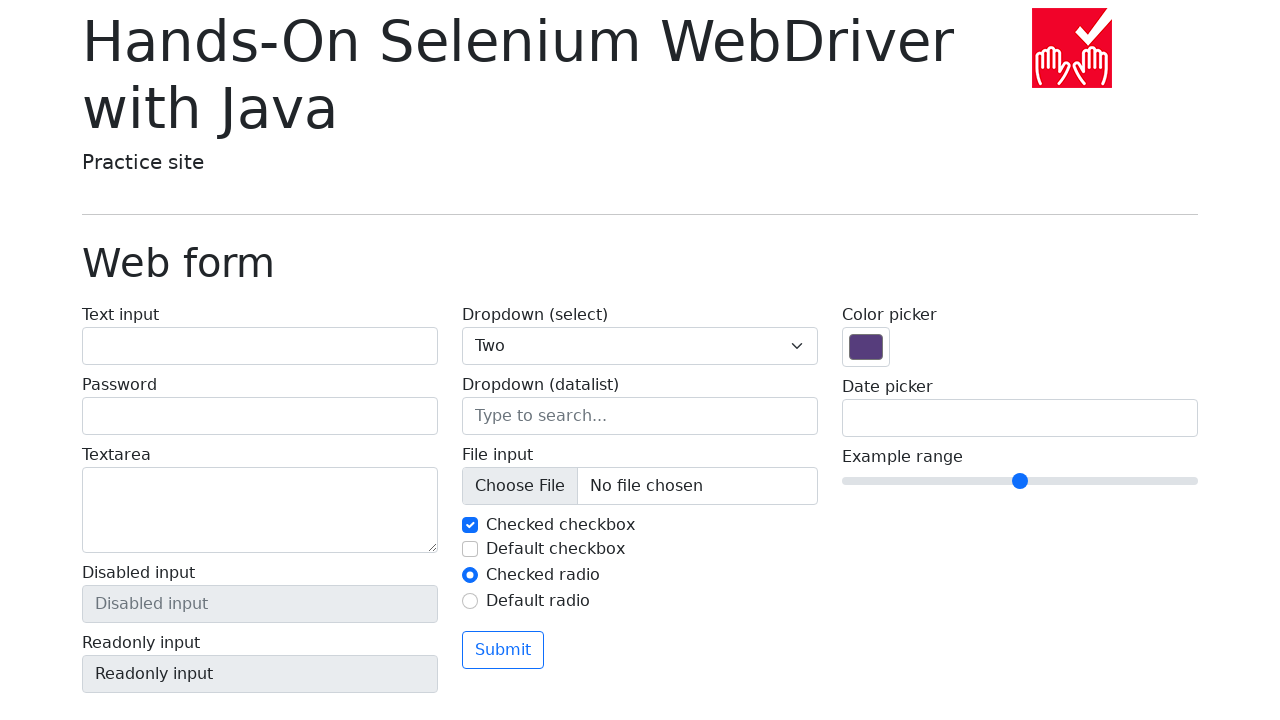

Selected dropdown option by visible text 'Three' on select[name='my-select']
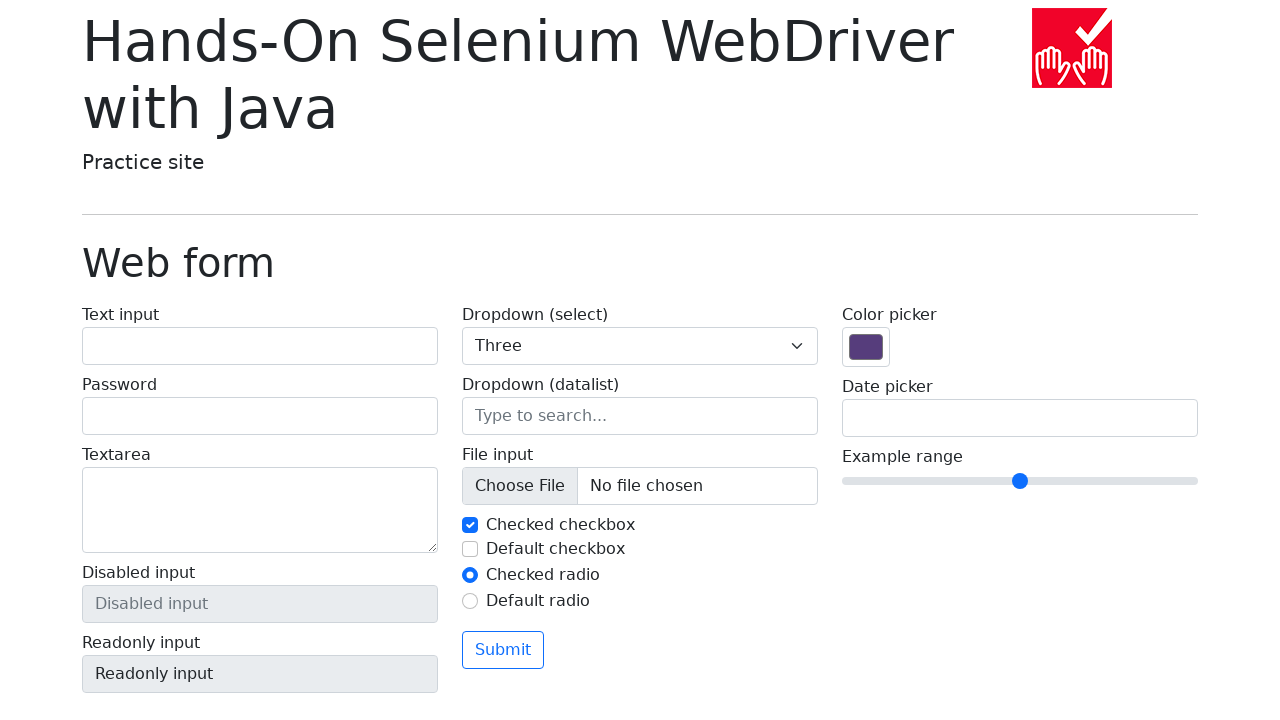

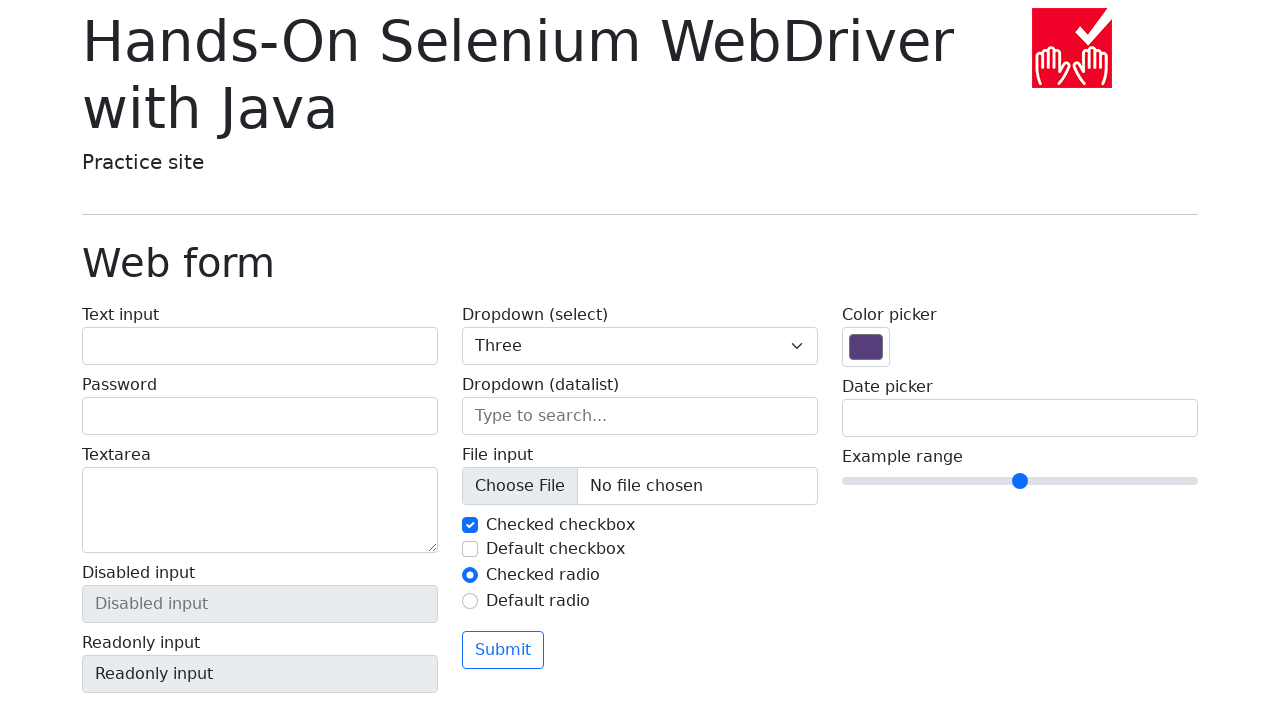